Tests drag and drop functionality by dragging an element and dropping it onto a target element

Starting URL: https://jqueryui.com/resources/demos/droppable/default.html

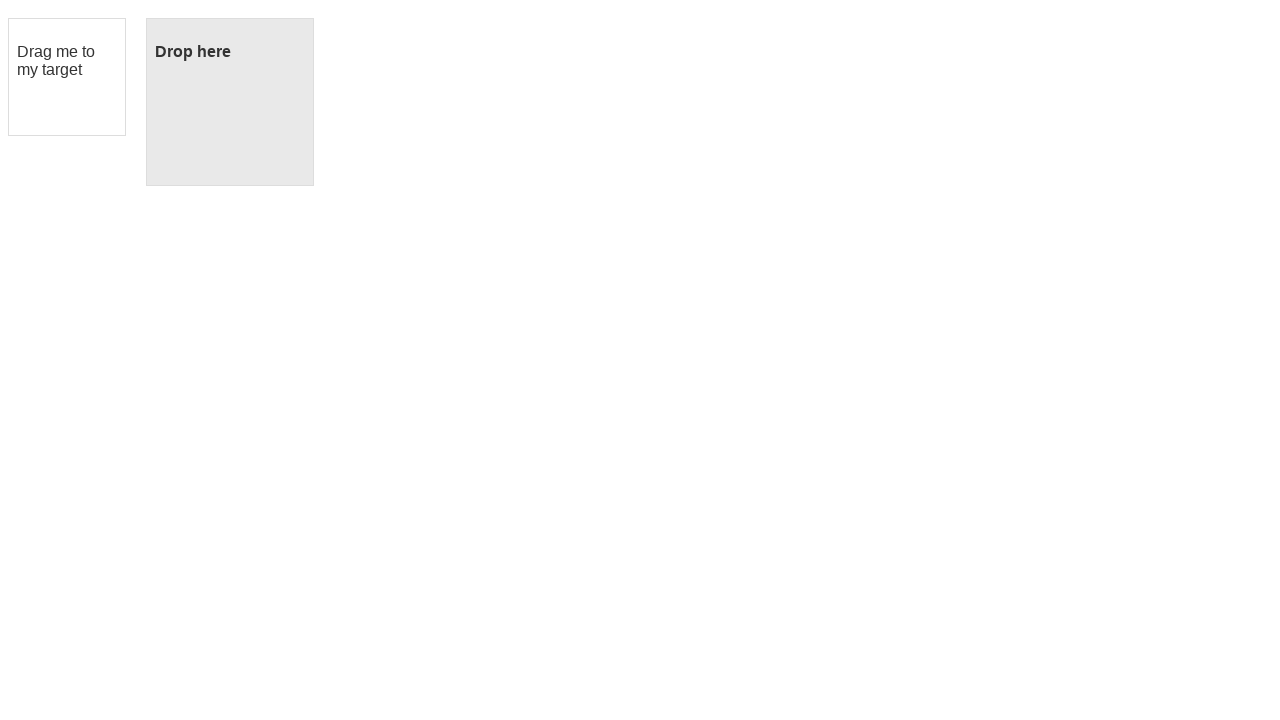

Located the draggable element
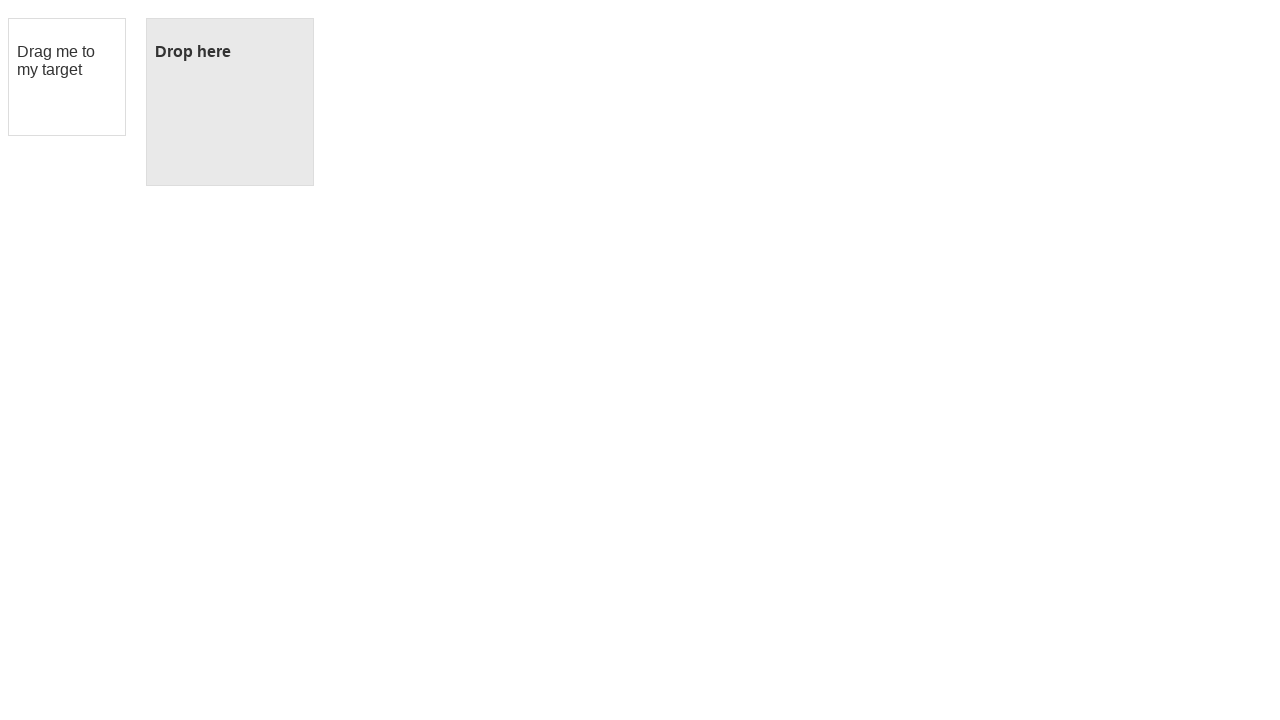

Located the droppable target element
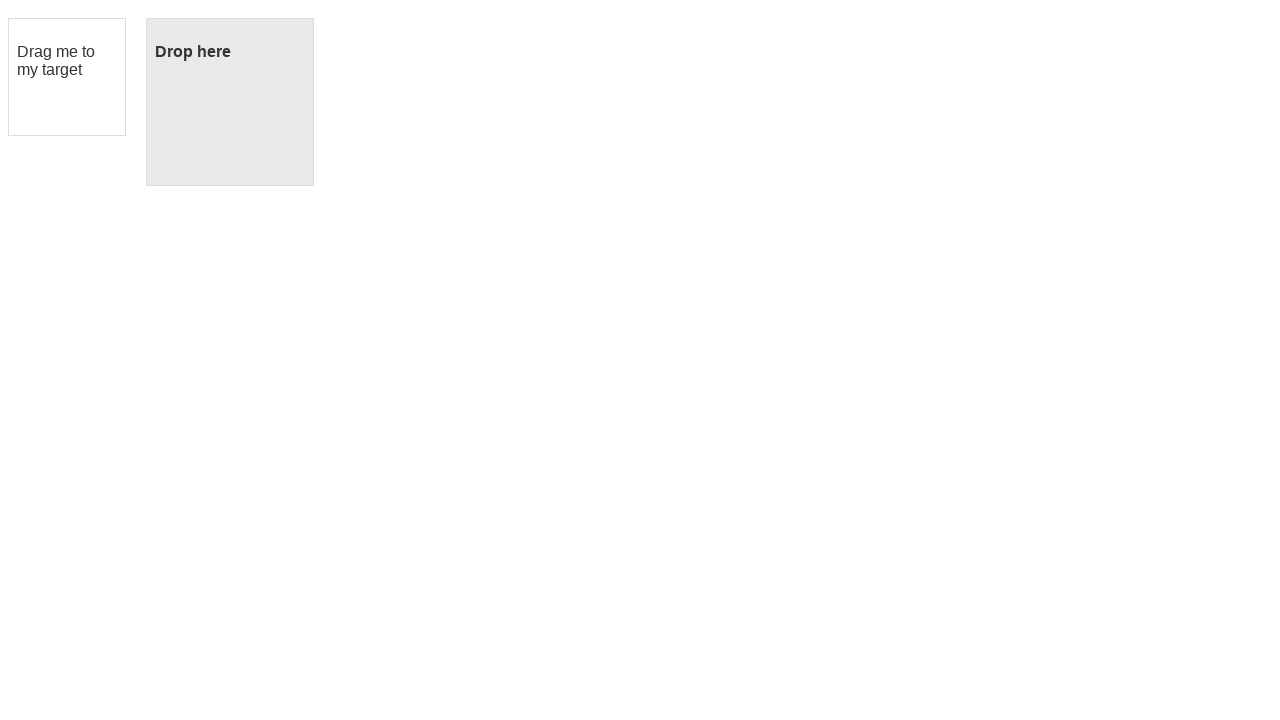

Dragged element onto droppable target at (230, 102)
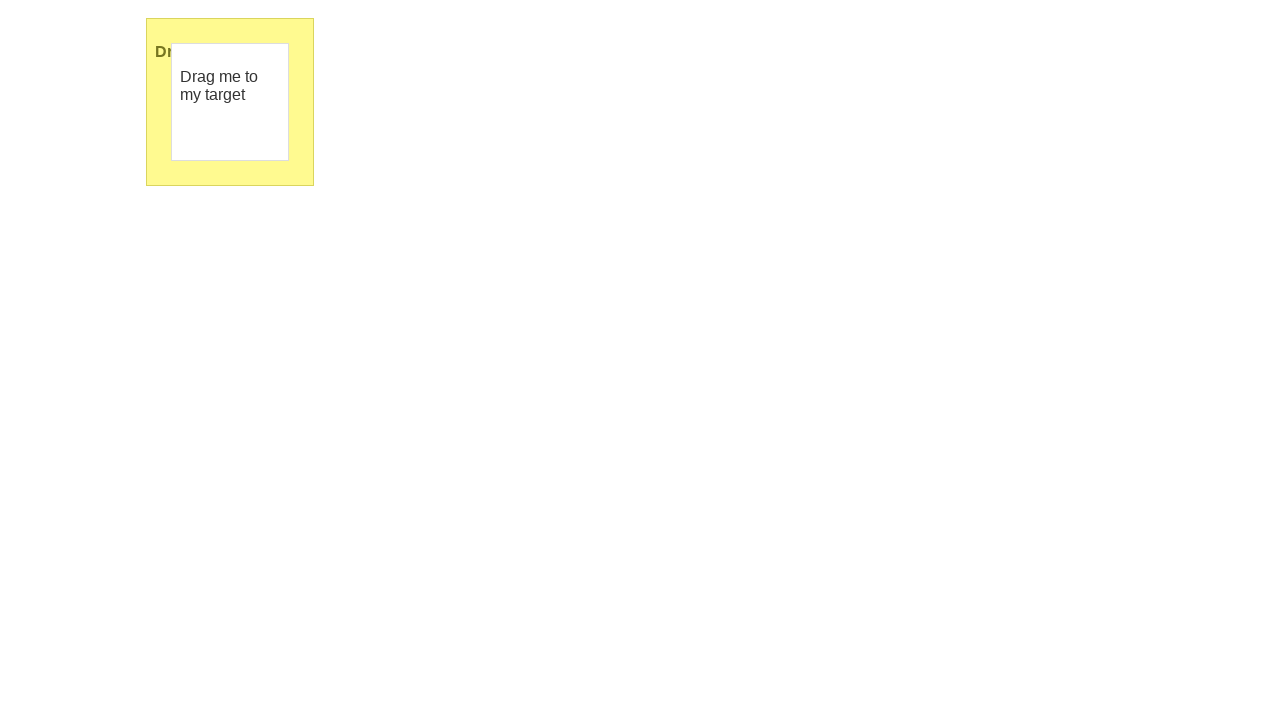

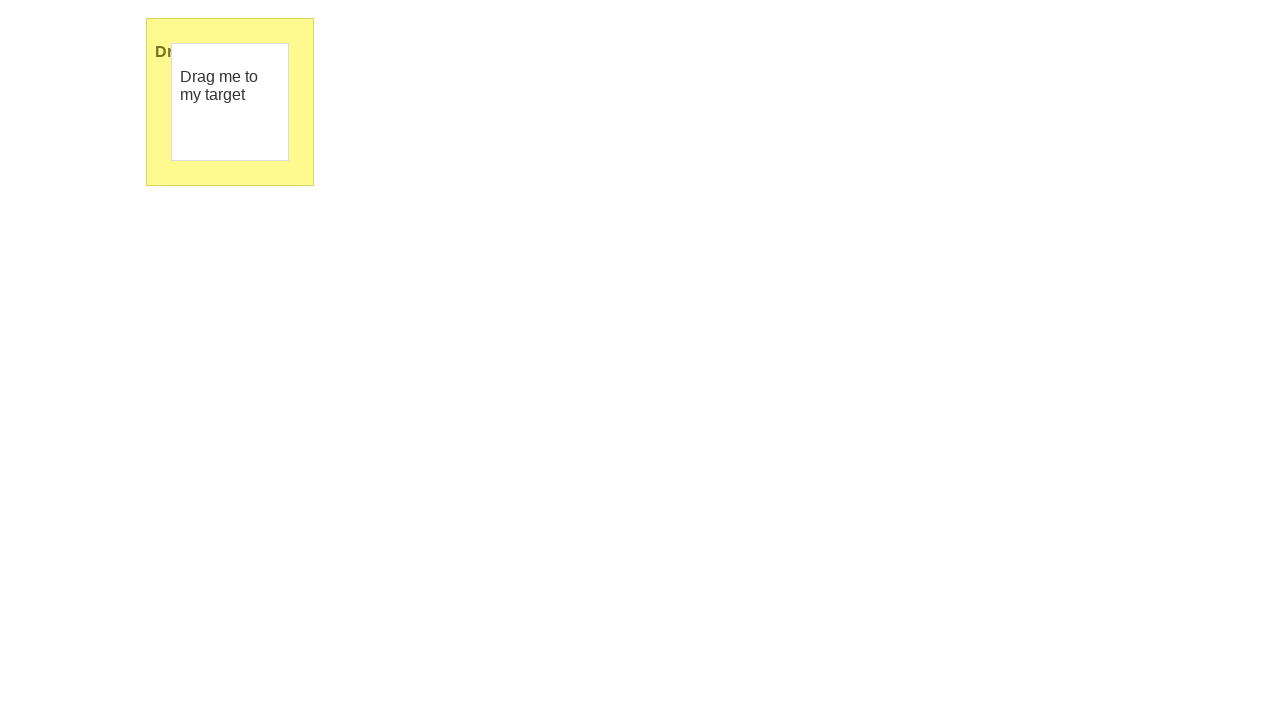